Tests drag and drop functionality by dragging an element from one location to another

Starting URL: http://sahitest.com/demo/dragDropDataTransfer.htm

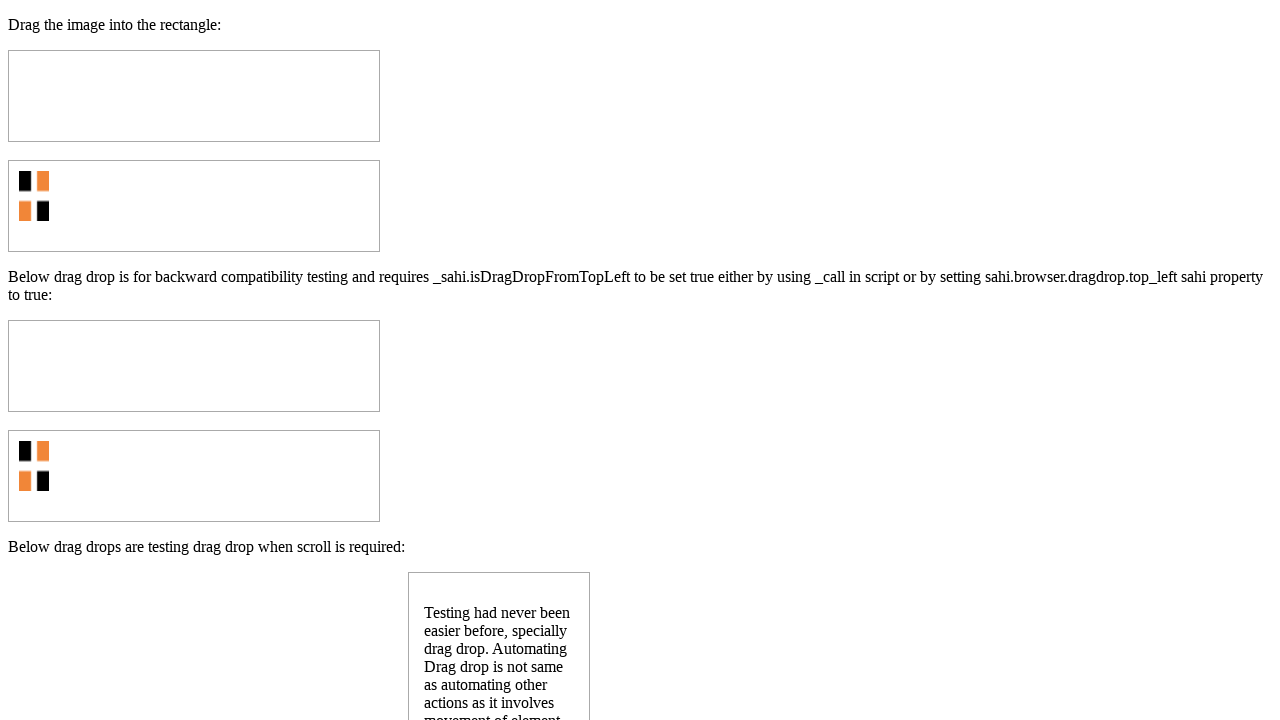

Navigated to drag and drop test page
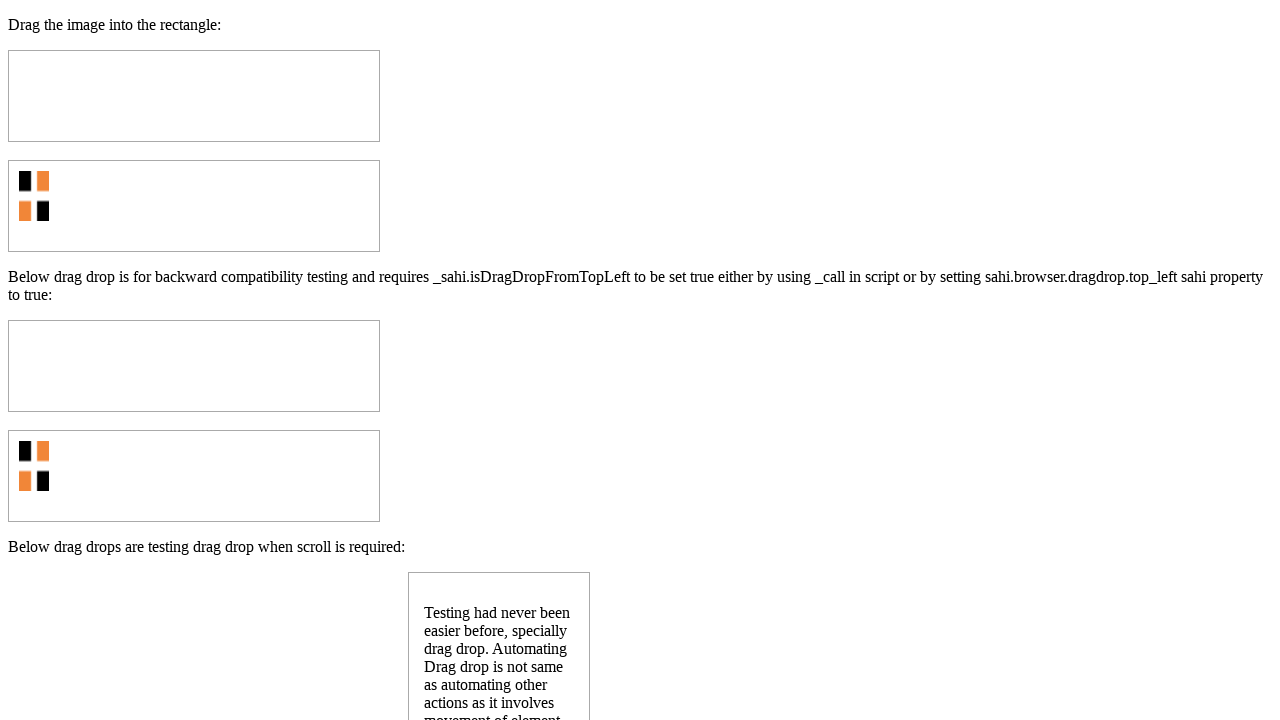

Dragged element from source to target location at (194, 96)
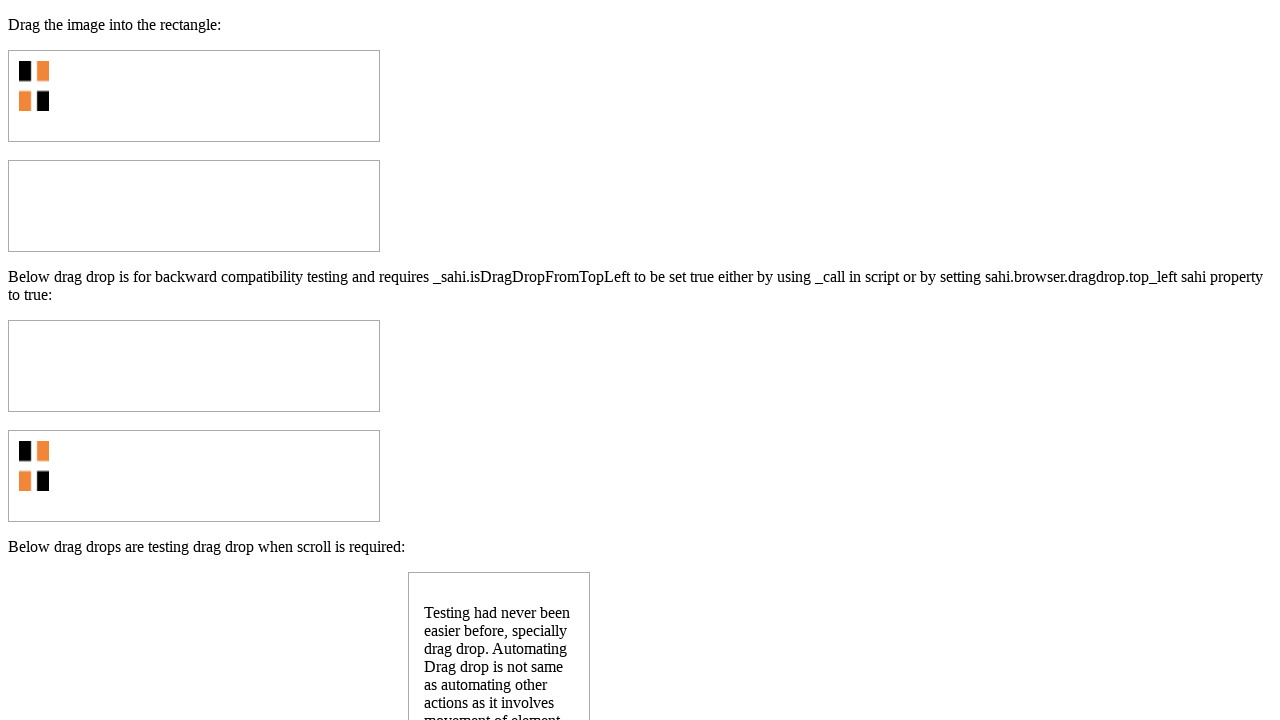

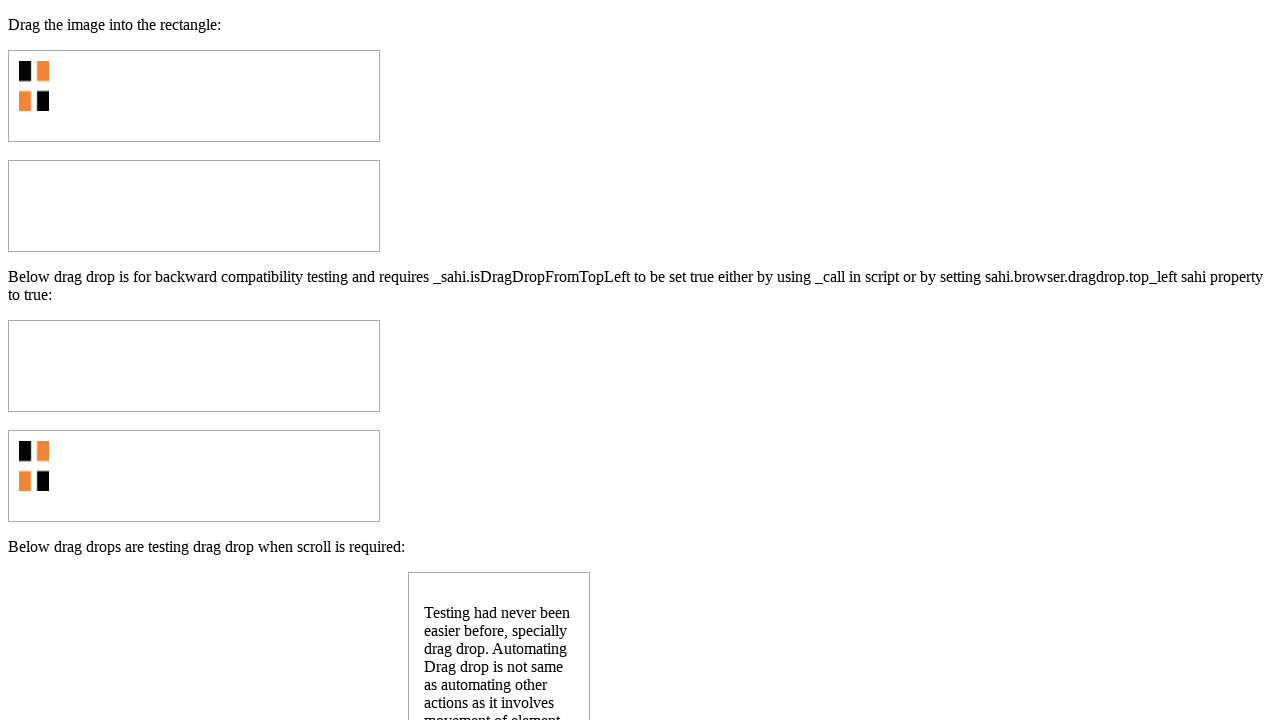